Tests JavaScript alert handling by entering a name and accepting the confirm dialog

Starting URL: https://rahulshettyacademy.com/AutomationPractice/

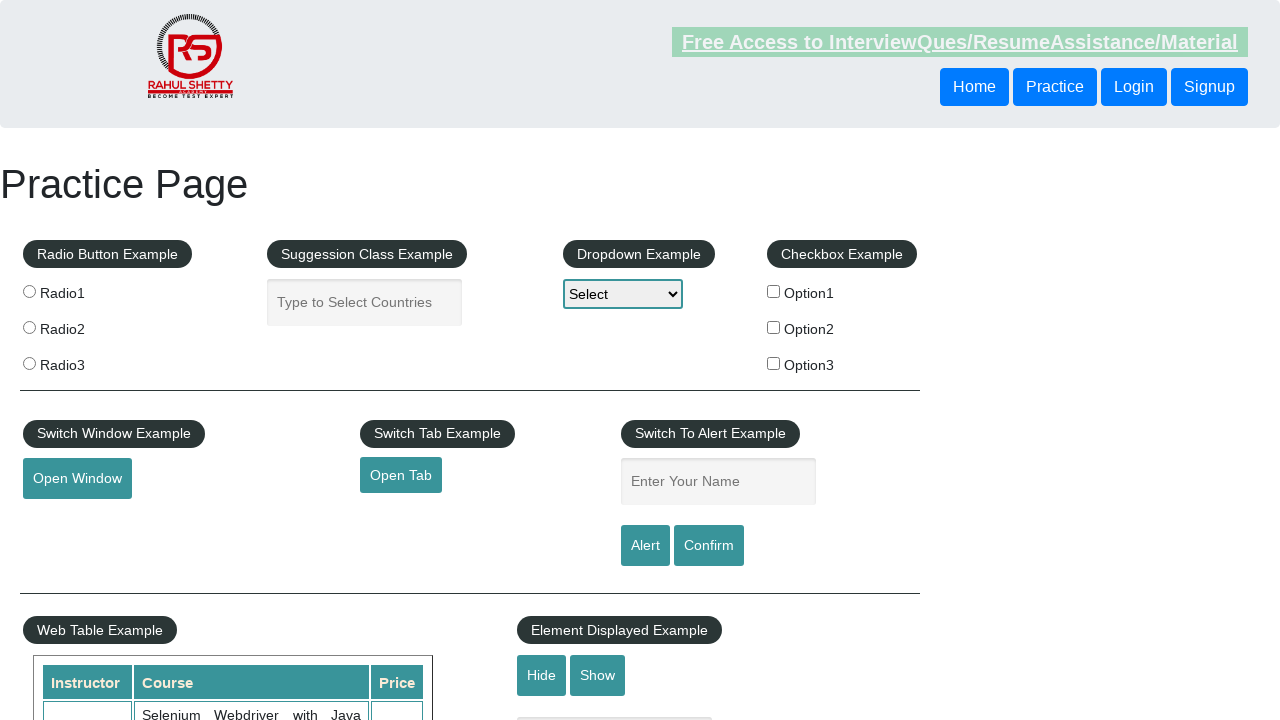

Entered 'Rahul' in the name input field on #name
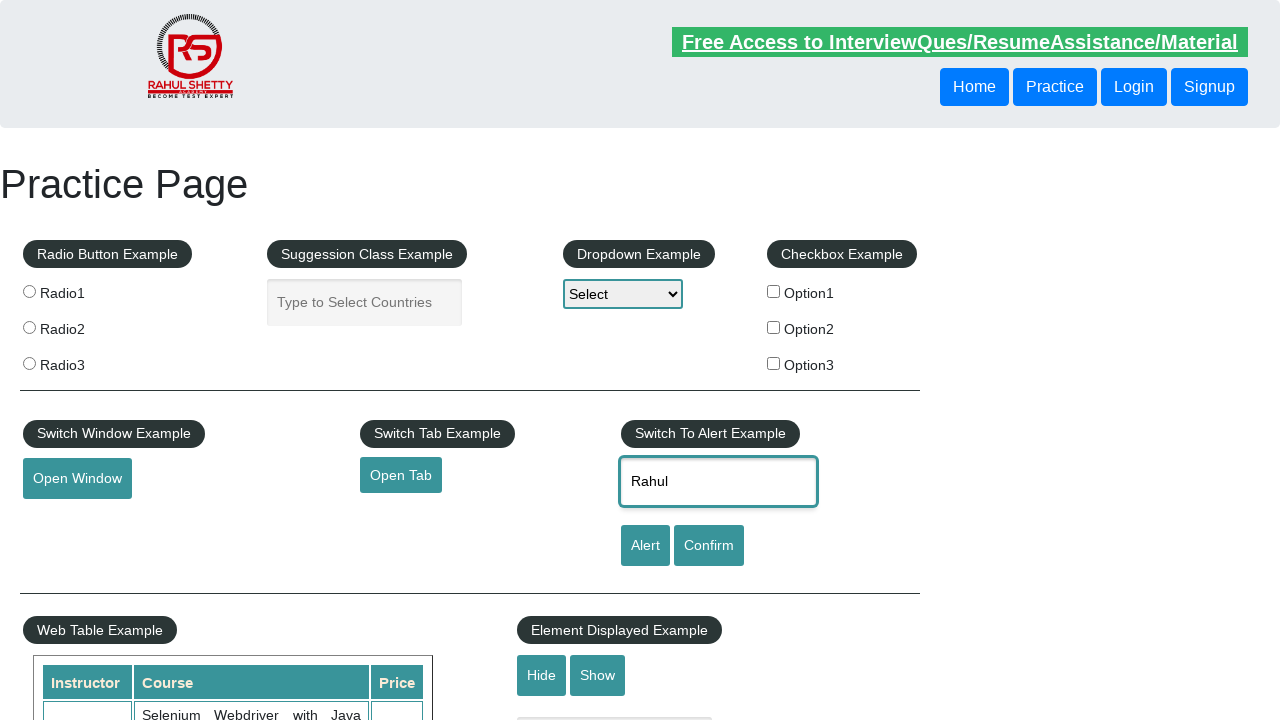

Clicked confirm button to trigger JavaScript alert at (709, 546) on #confirmbtn
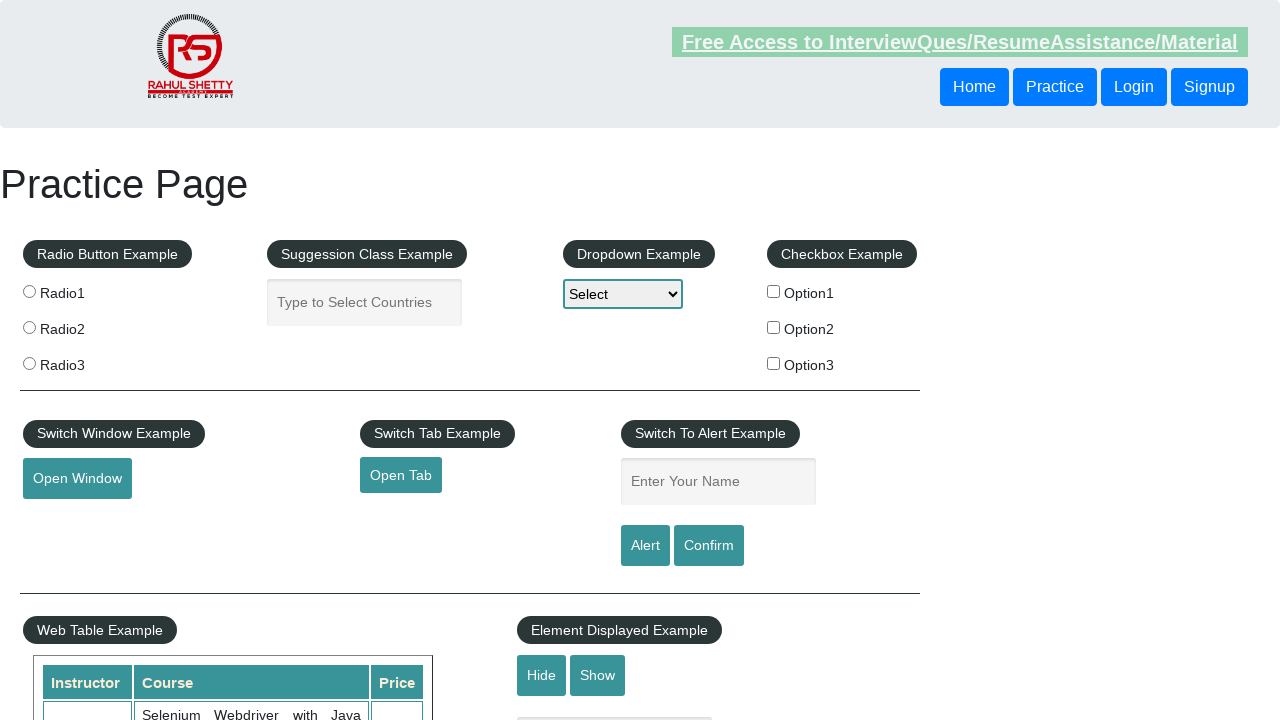

Set up dialog handler to accept confirm dialog
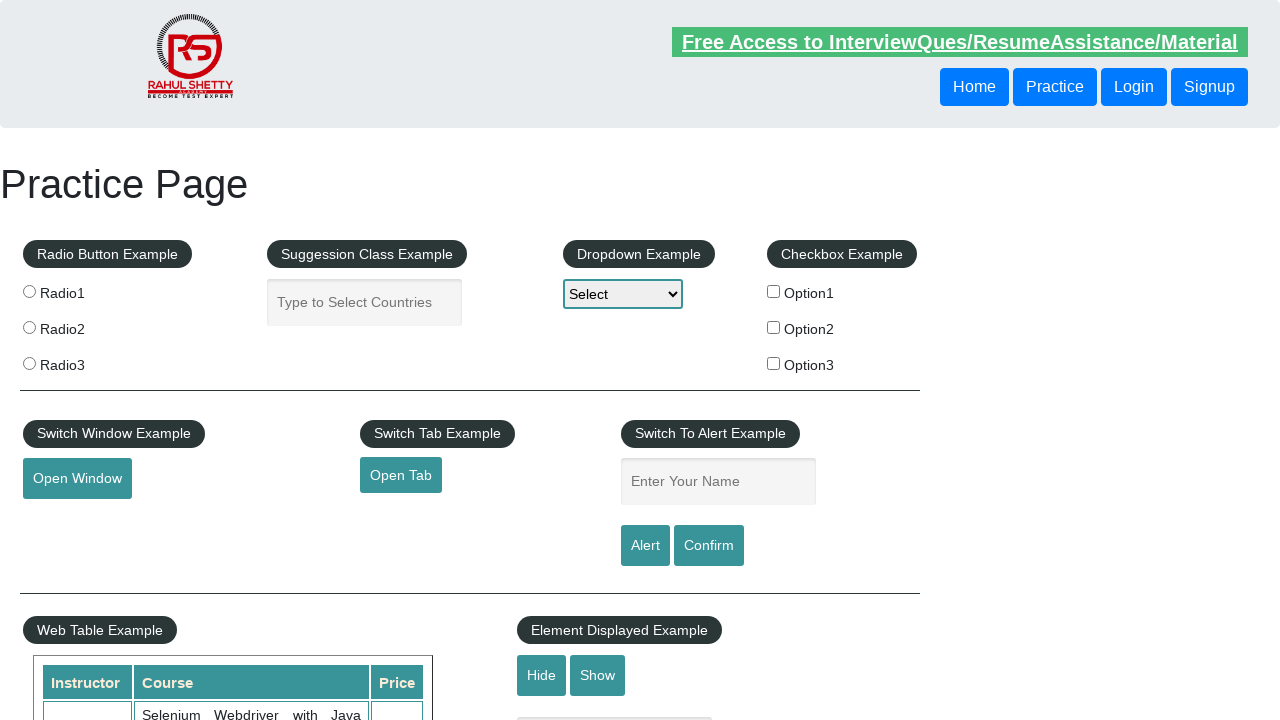

Waited for alert dialog to be processed
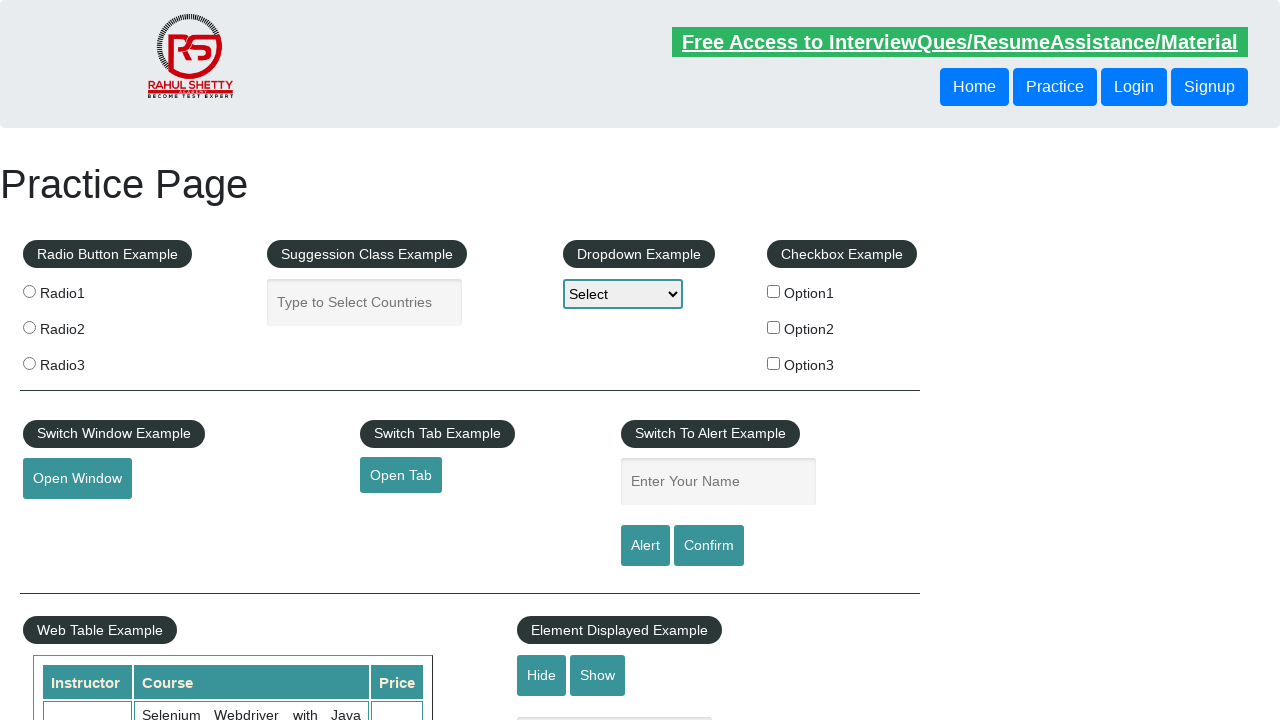

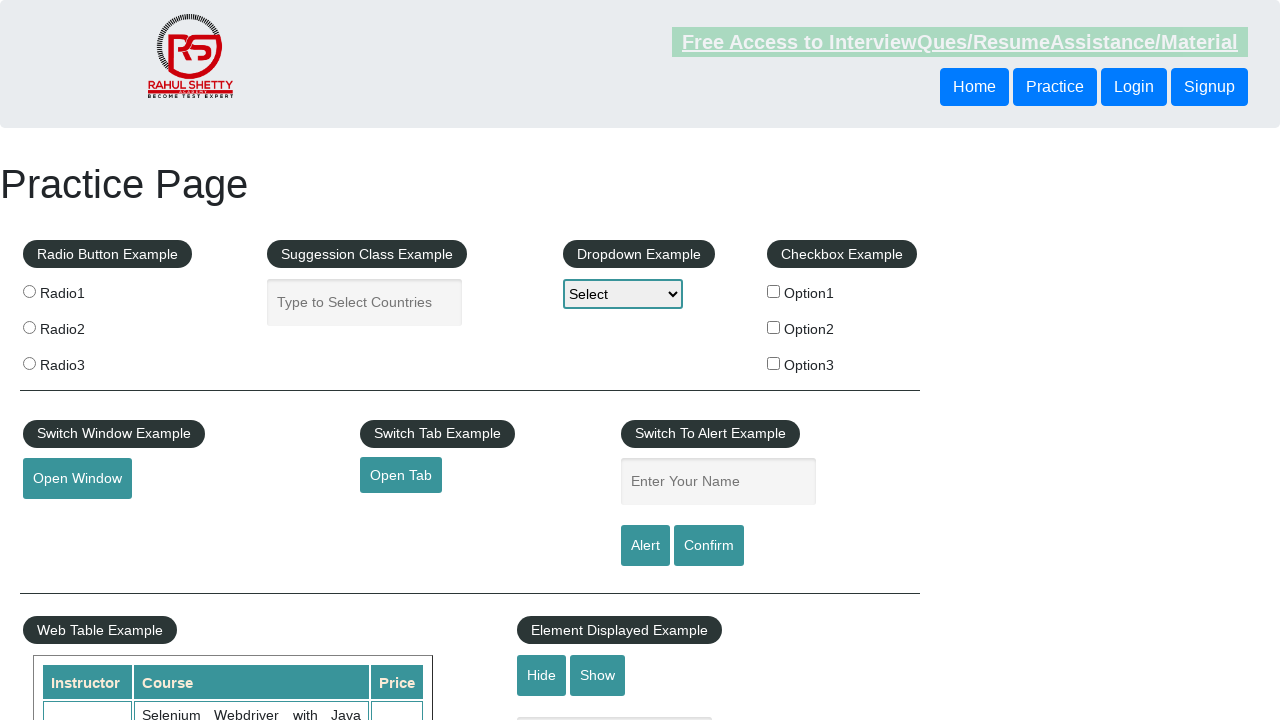